Tests subtraction operation with integer-only mode enabled for positive numbers

Starting URL: https://testsheepnz.github.io/BasicCalculator

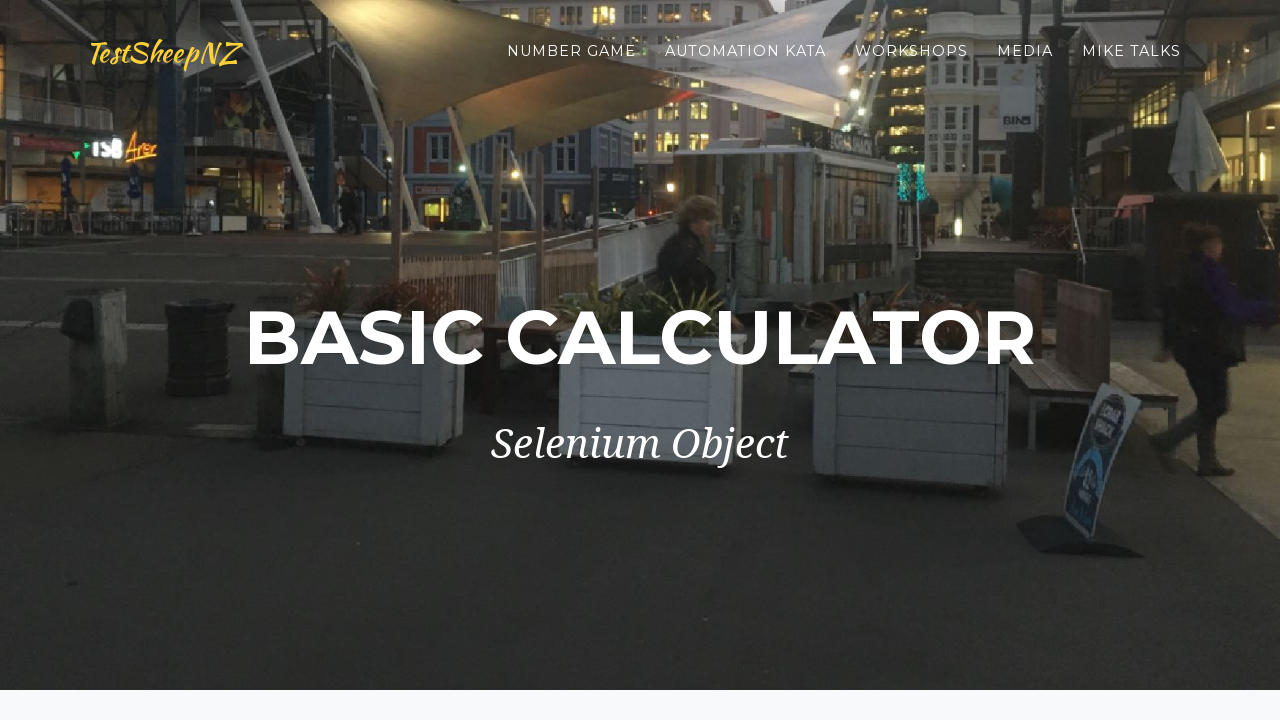

Selected build version 0 on #selectBuild
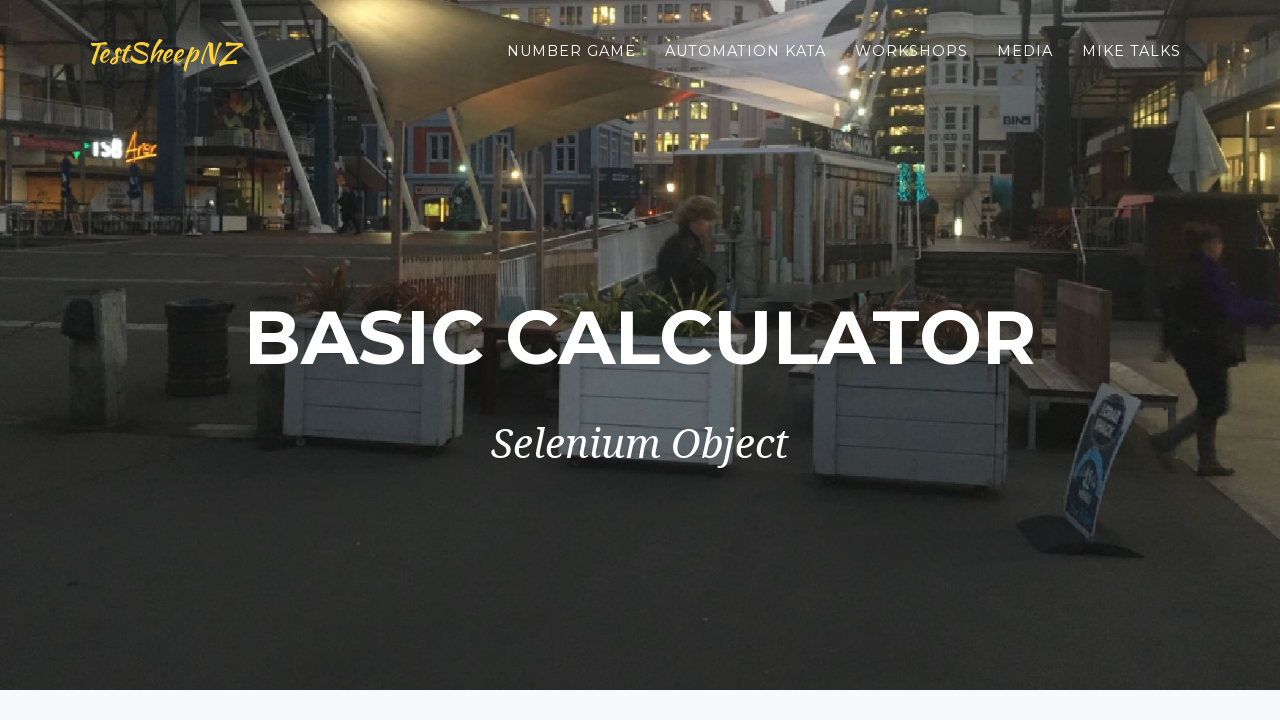

Entered first number: 2 on #number1Field
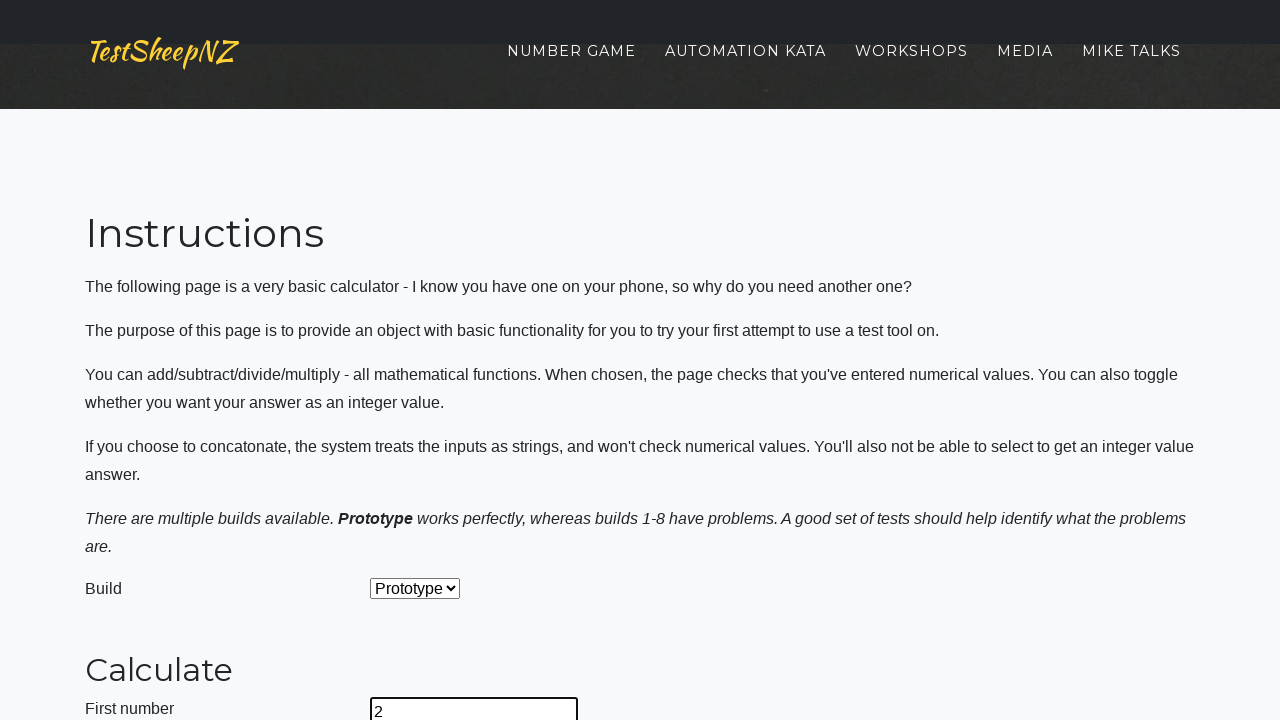

Entered second number: 1.5 on #number2Field
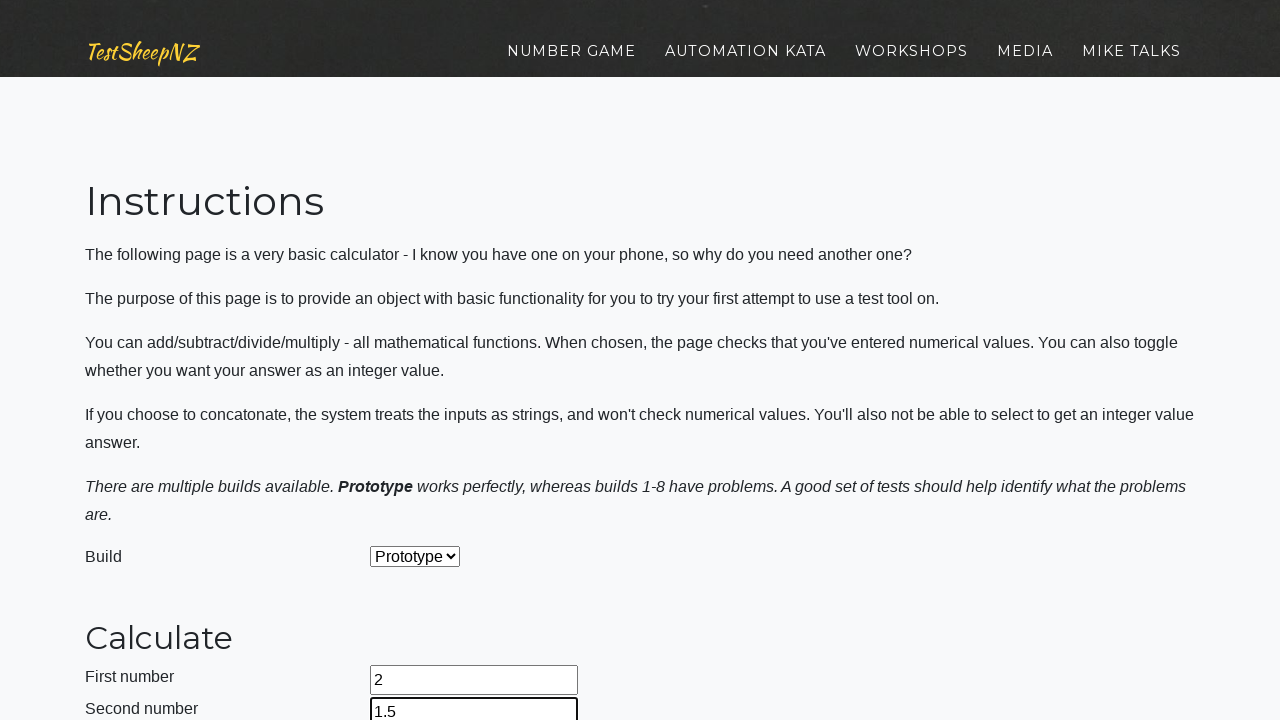

Selected subtraction operation on #selectOperationDropdown
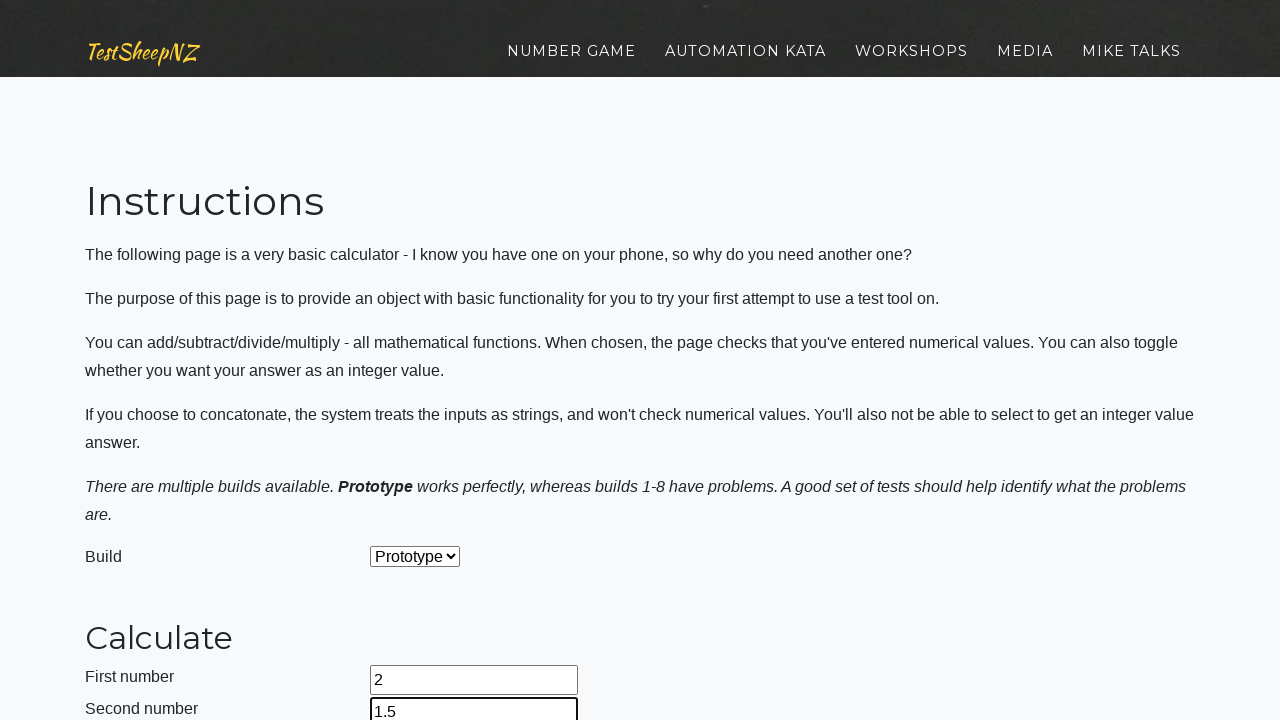

Enabled integer-only mode at (376, 428) on #integerSelect
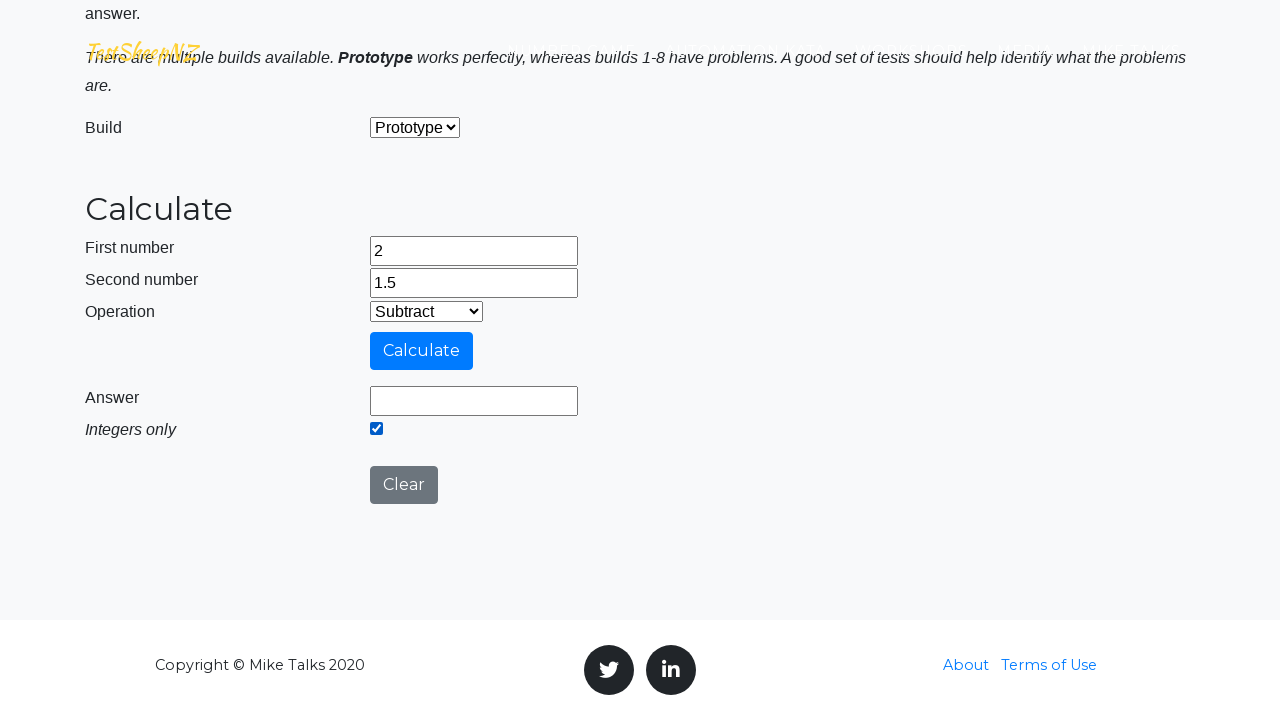

Clicked calculate button to perform subtraction at (422, 351) on #calculateButton
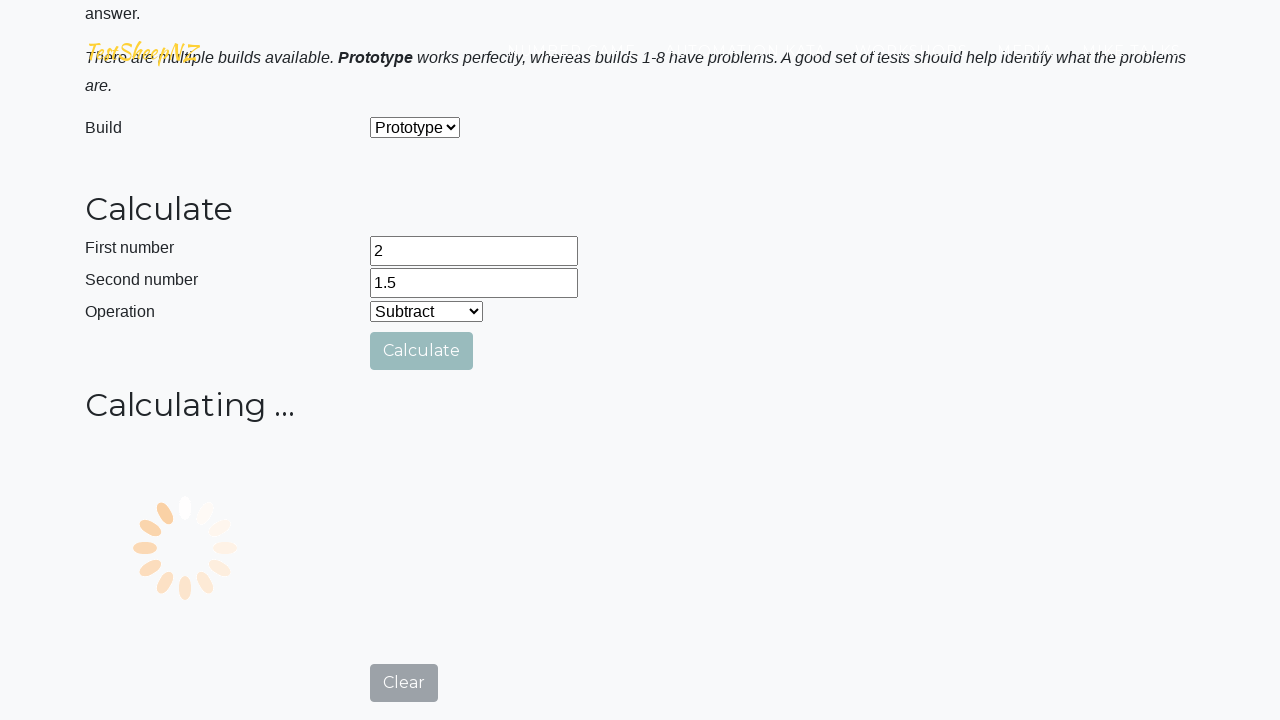

Answer field loaded successfully
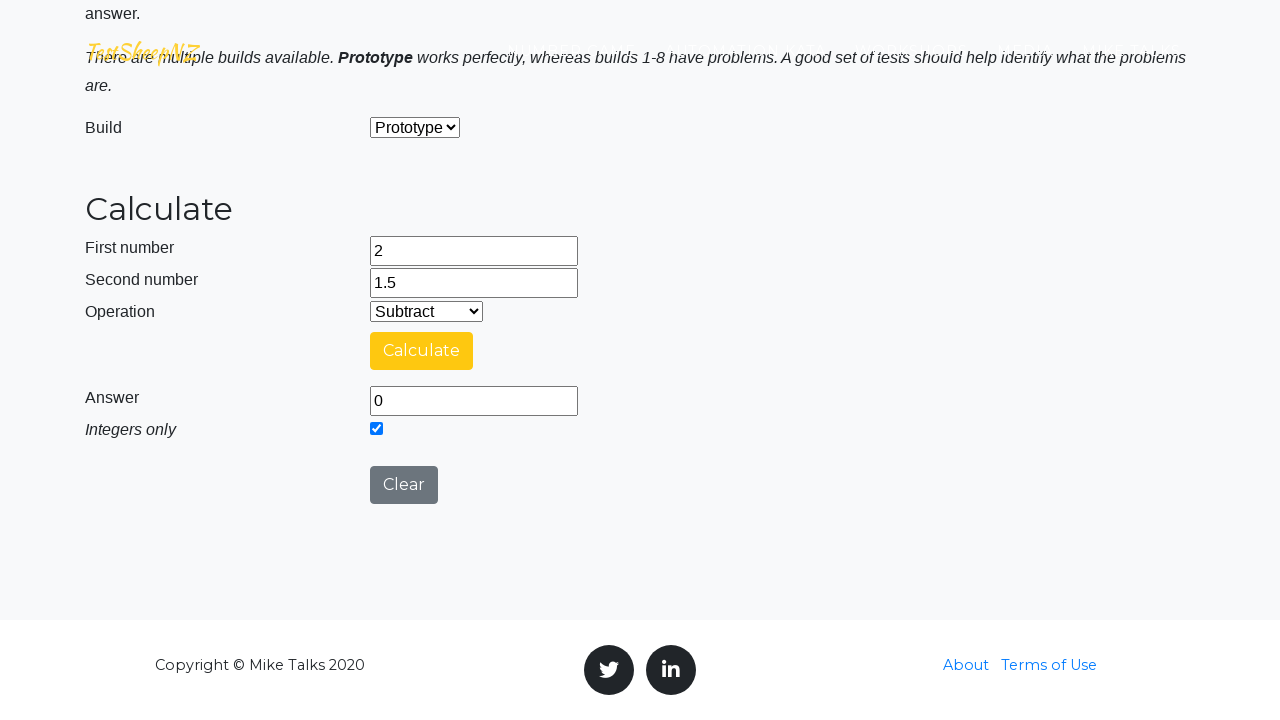

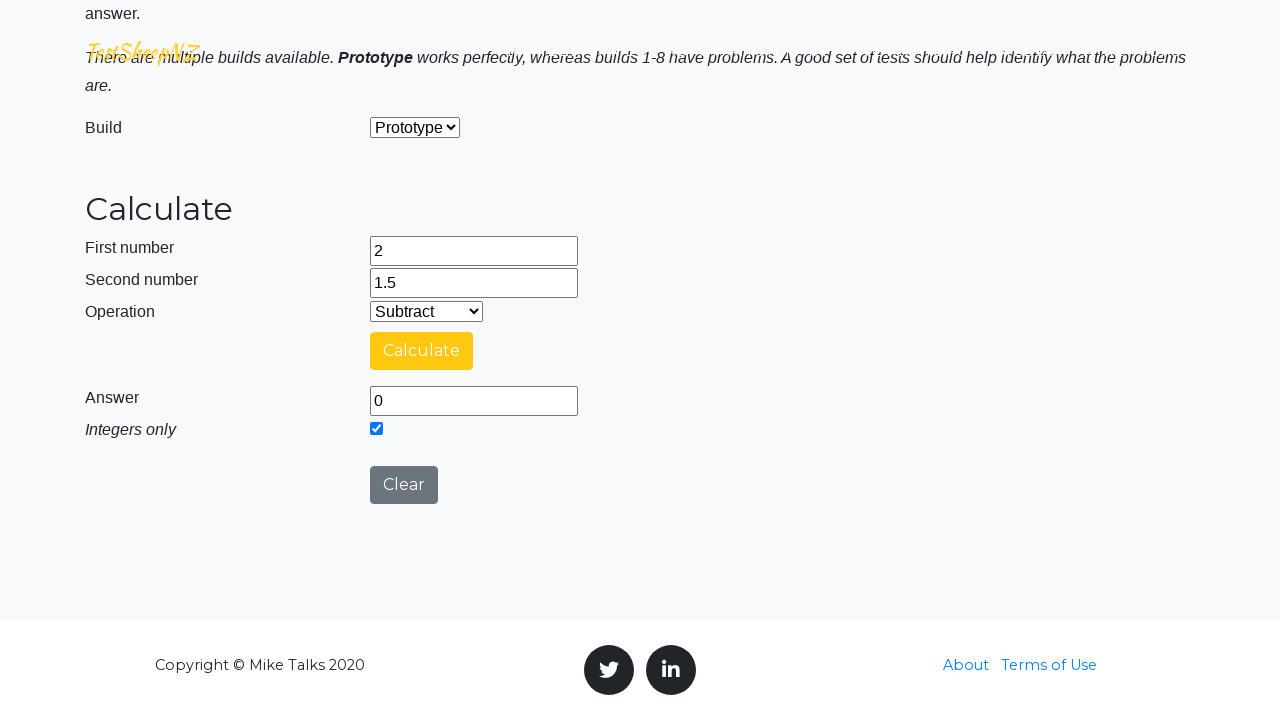